Tests window handling by clicking a link that opens a new window and verifying the title of the new window

Starting URL: https://practice.cydeo.com/windows

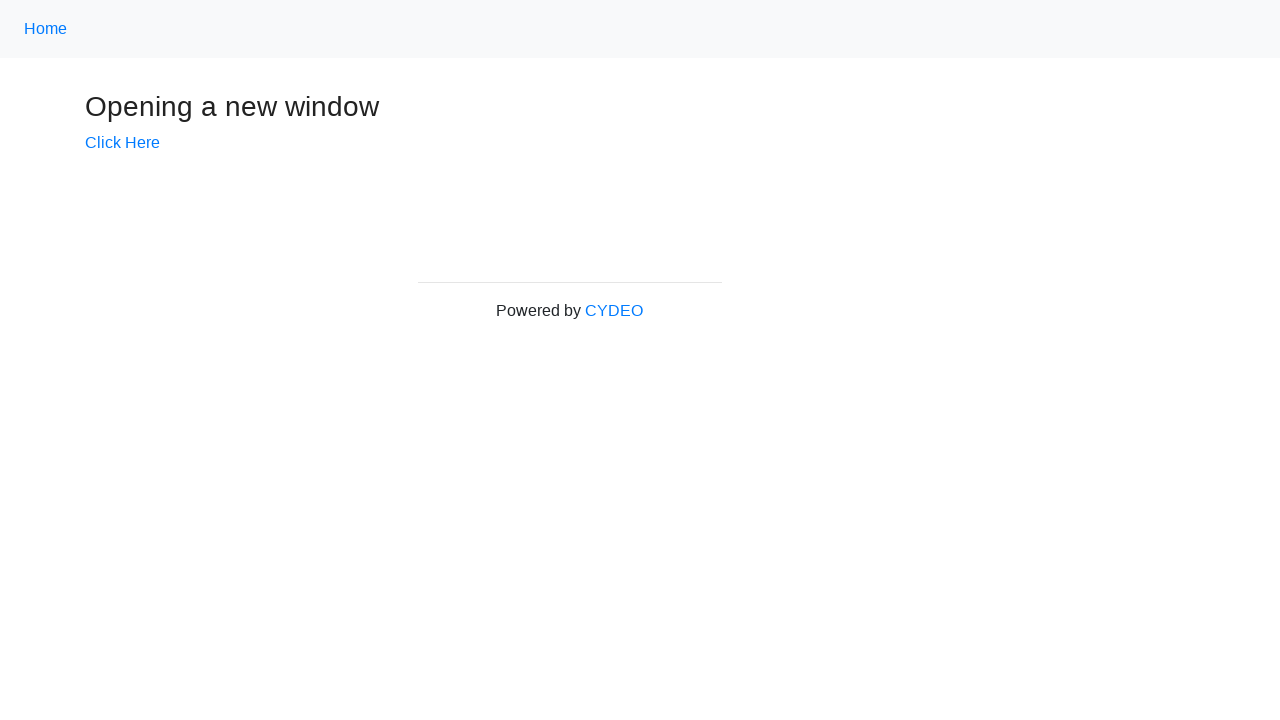

Verified initial page title is 'Windows'
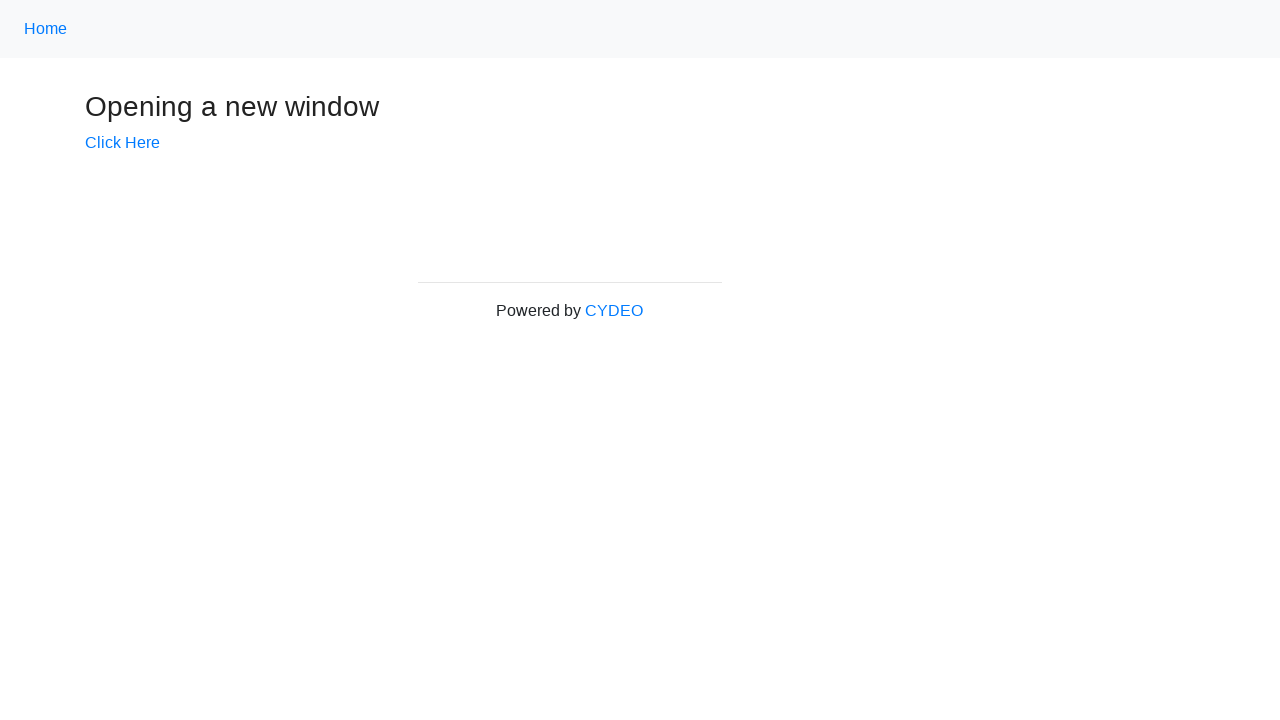

Clicked link to open new window at (122, 143) on a[href='/windows/new']
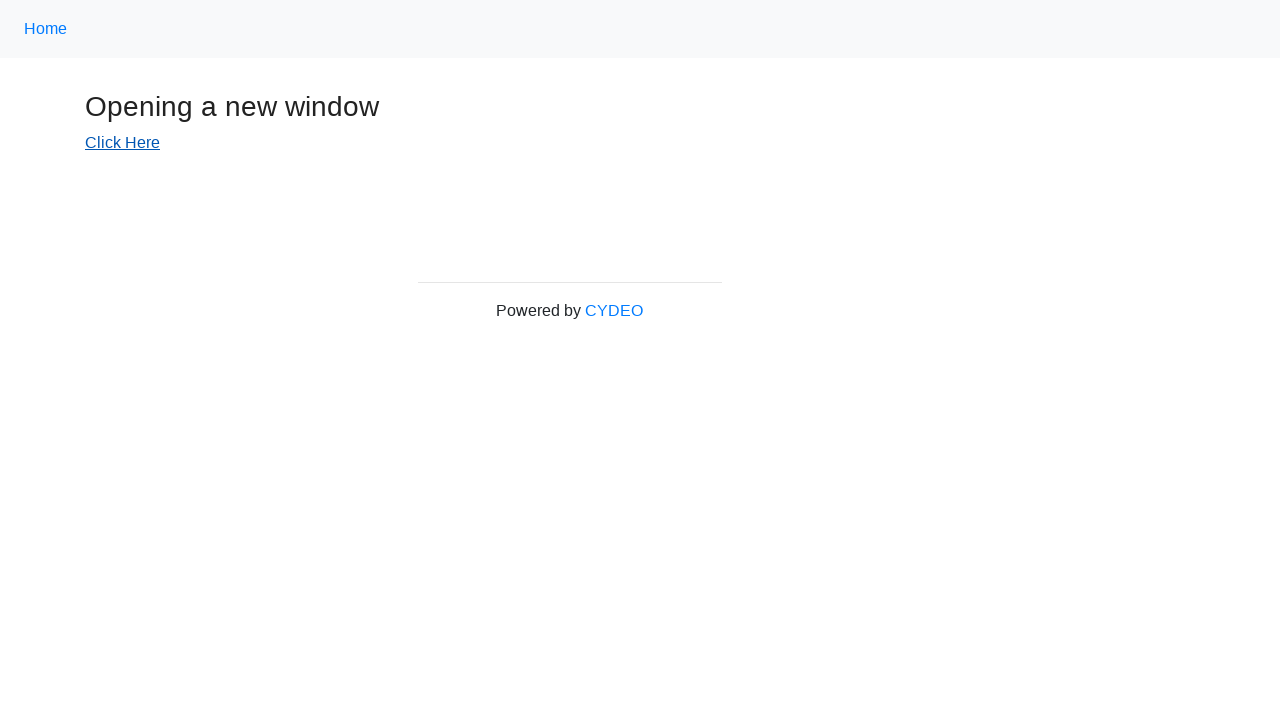

New window/page object obtained
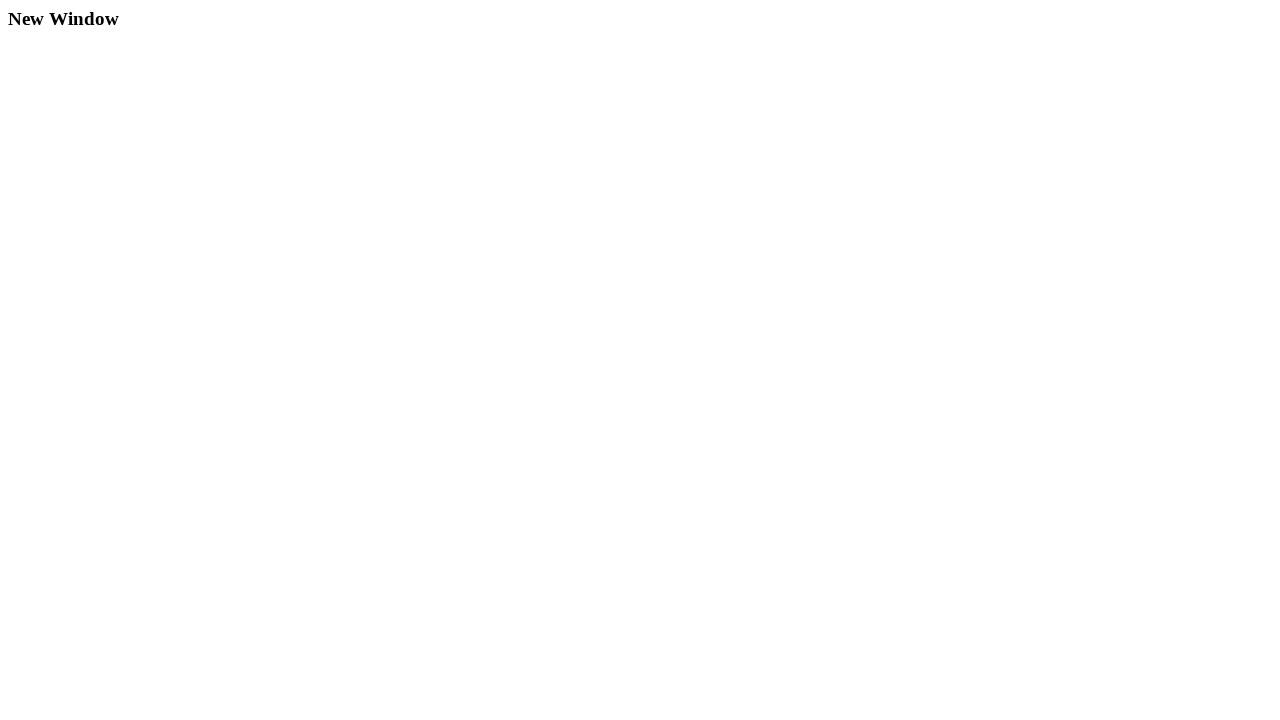

New window finished loading
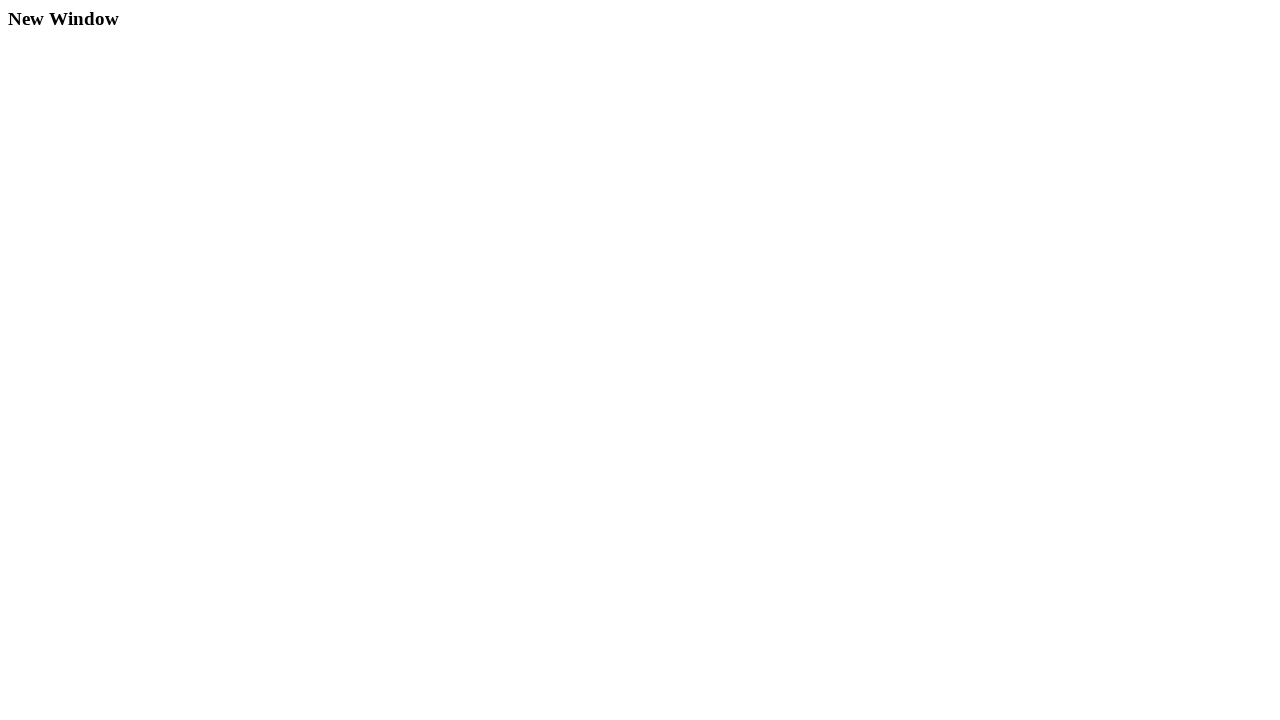

Verified new window title is 'New Window'
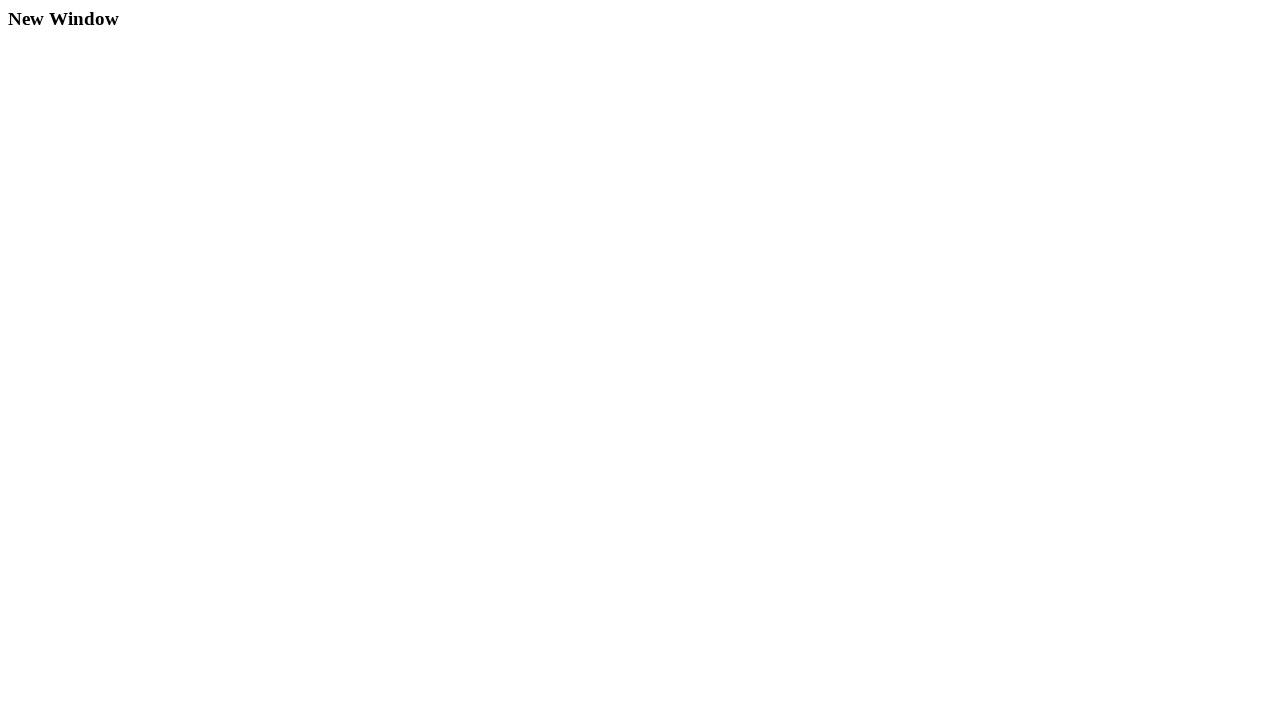

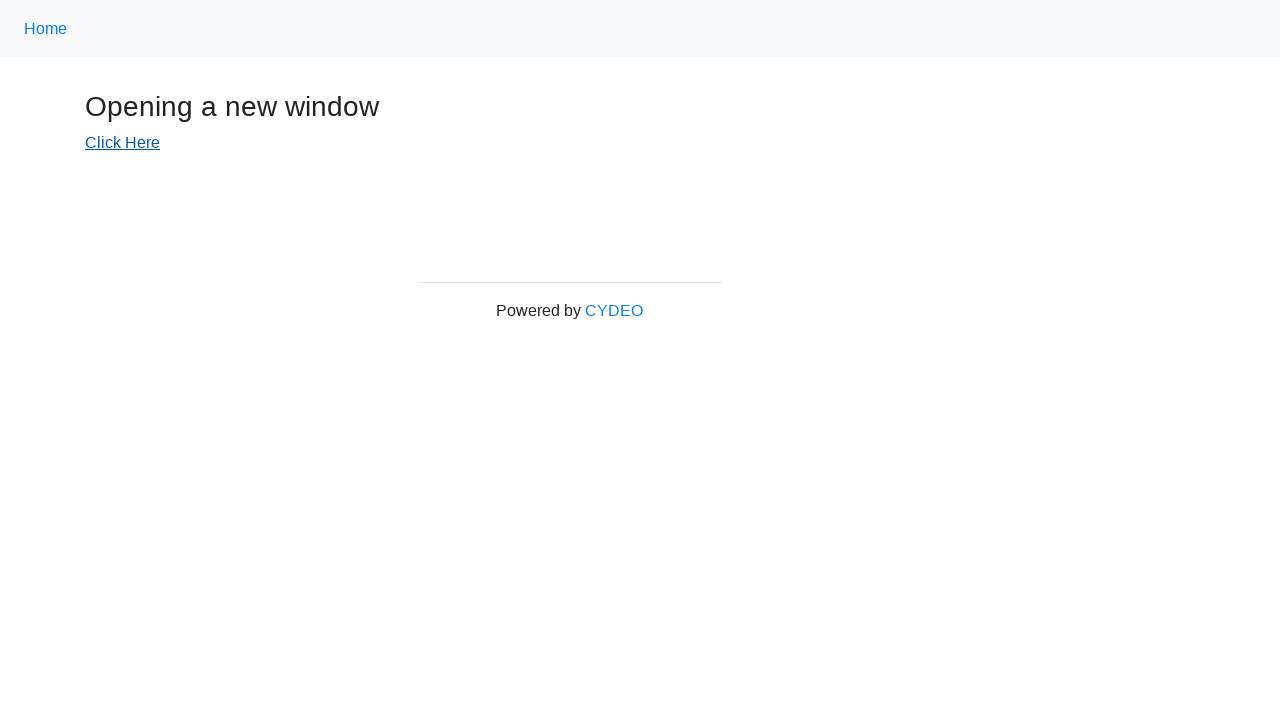